Tests form reset functionality by filling the form, submitting it, then clicking the clear button to verify the result disappears

Starting URL: https://practice.expandtesting.com/bmi

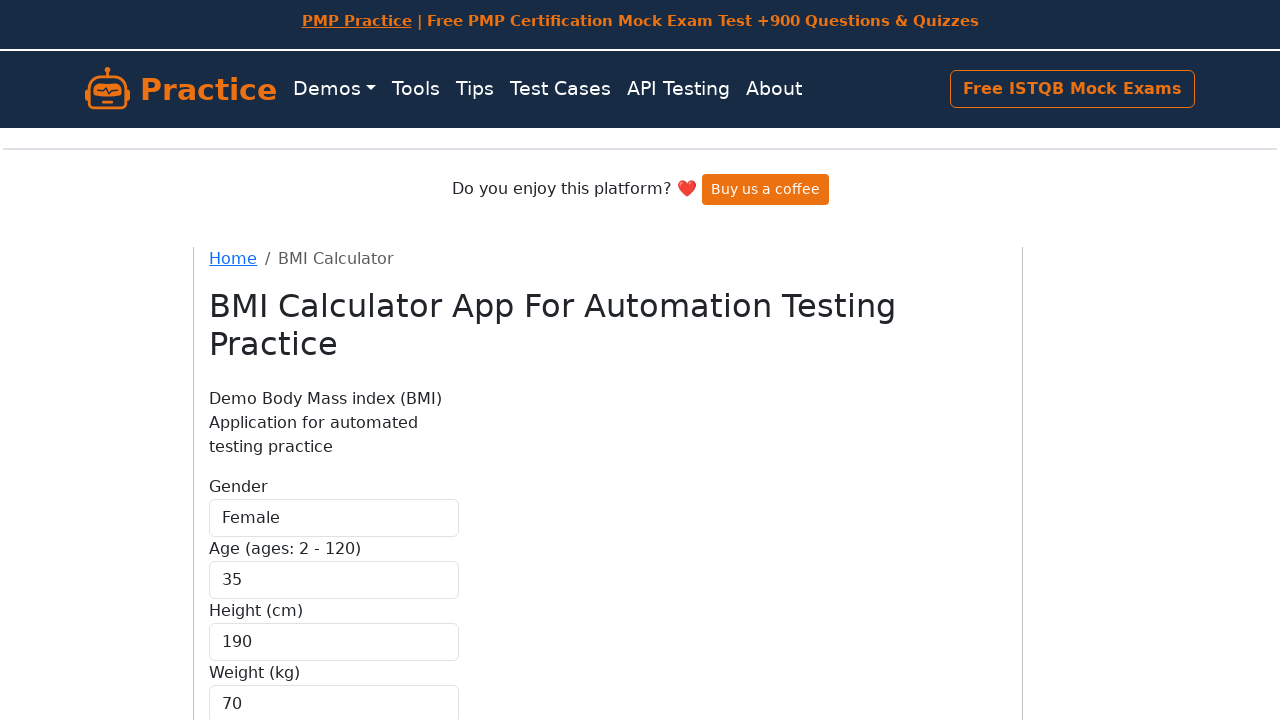

Selected 'Female' from gender dropdown on #gender
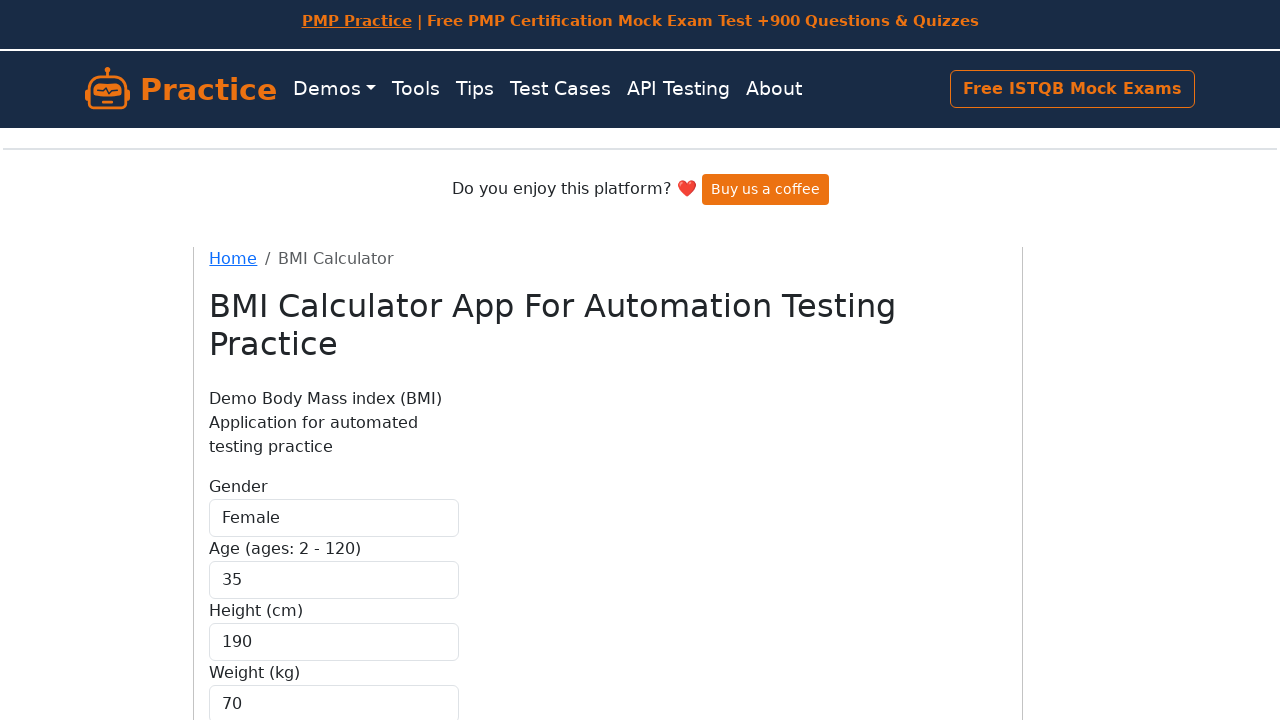

Filled weight field with '70' on #weight
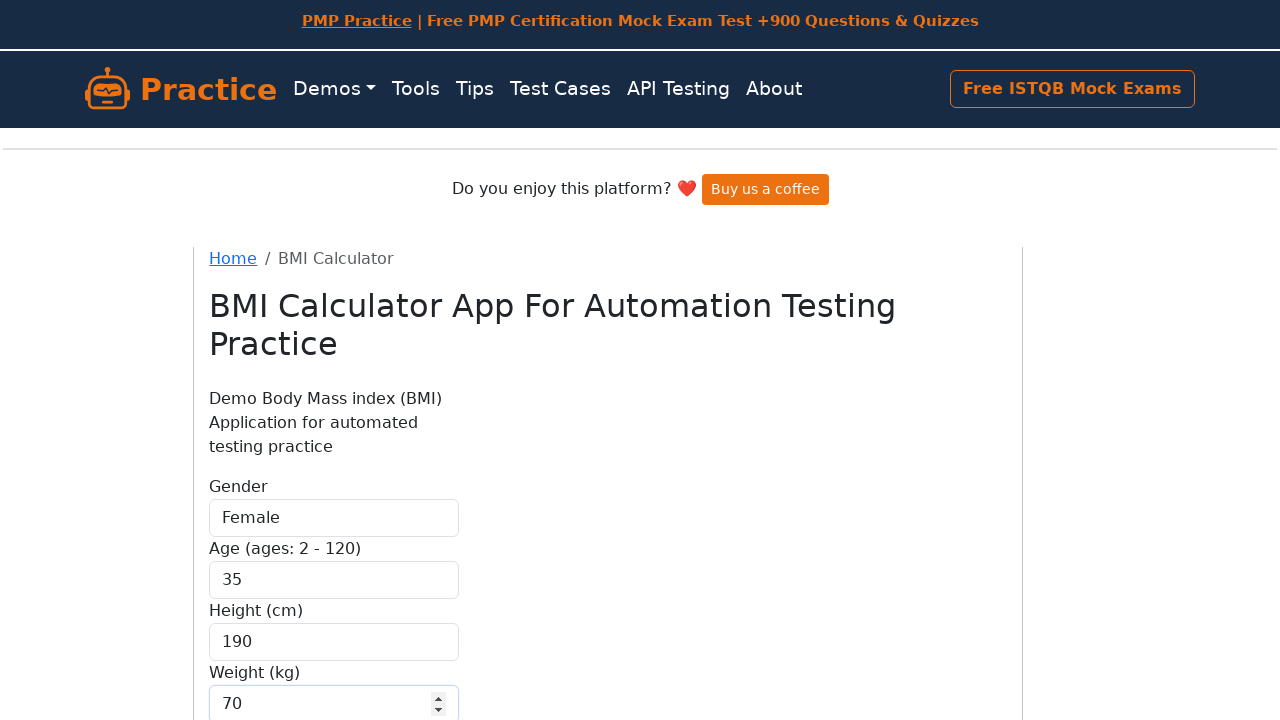

Filled height field with '175' on #height
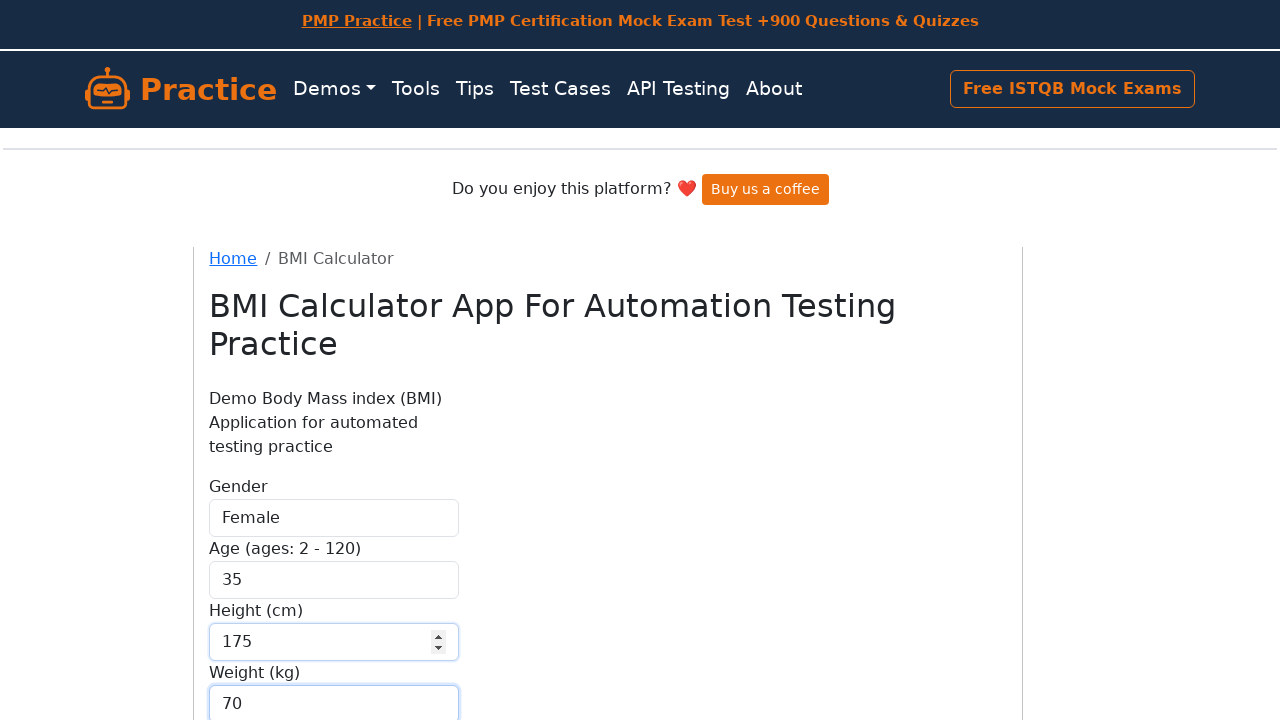

Clicked submit button to calculate BMI at (259, 581) on .btn-primary
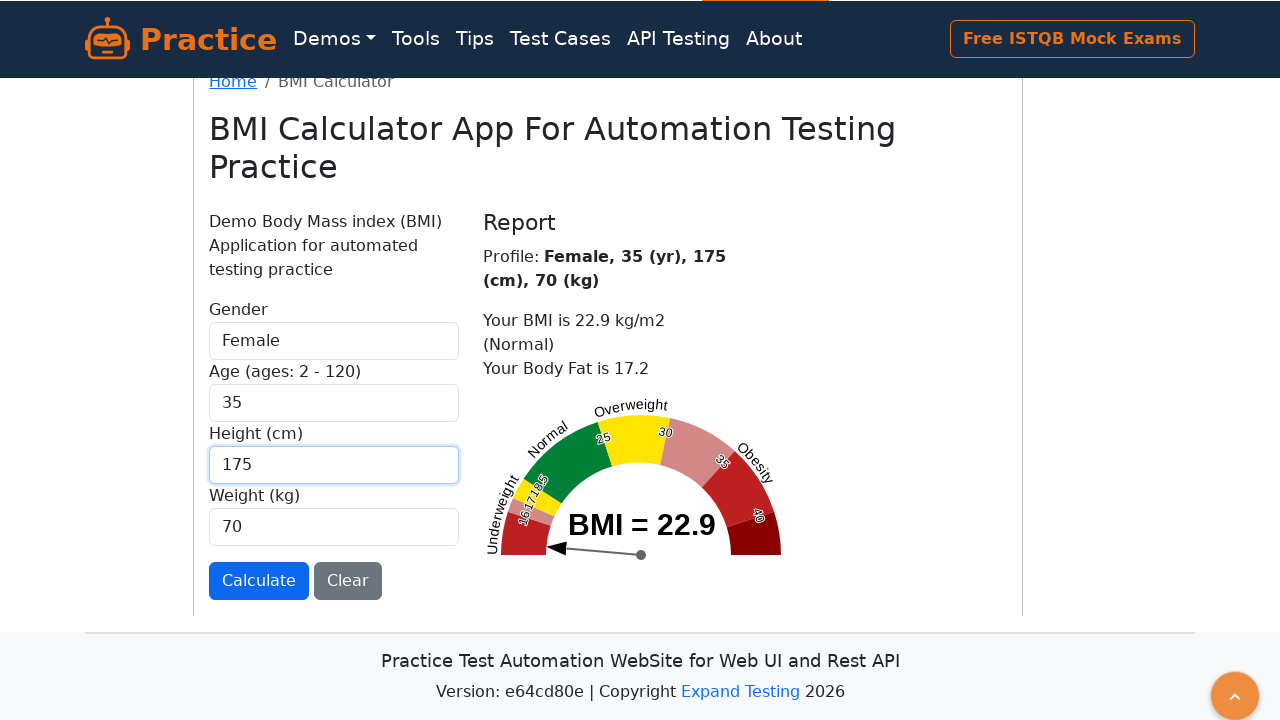

BMI result is now visible
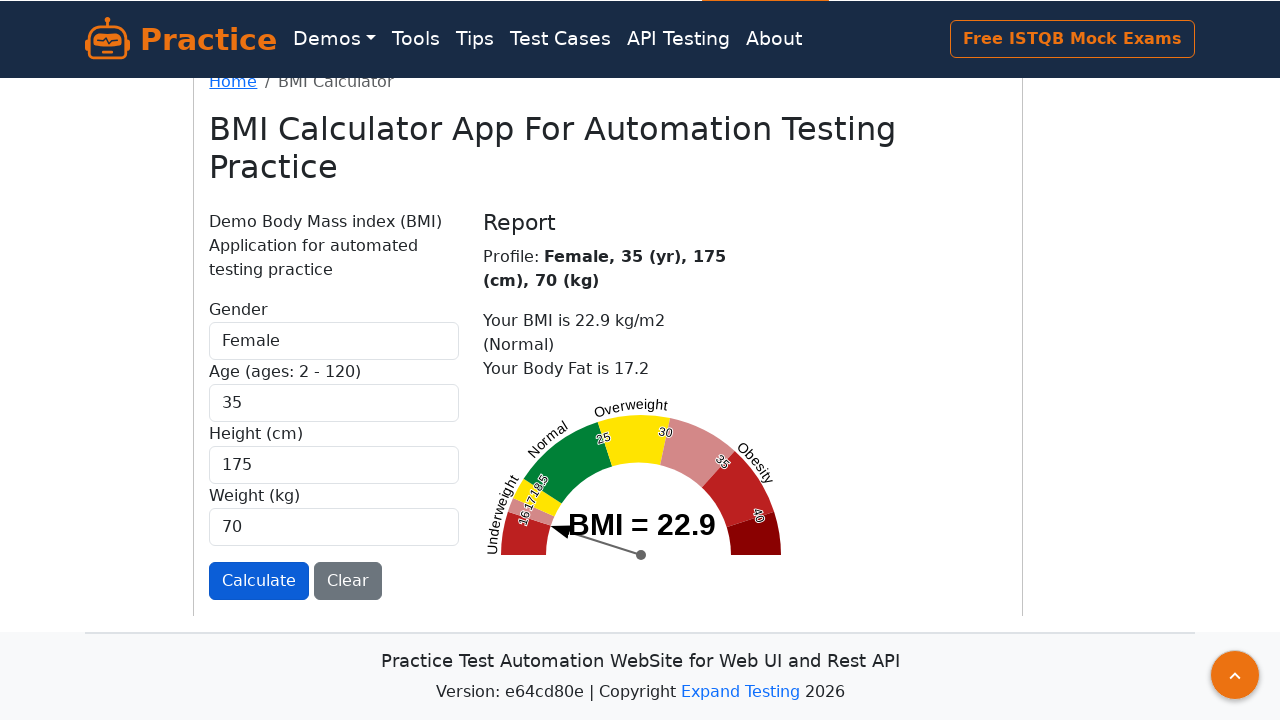

Clicked clear button to reset form at (348, 581) on .btn-secondary
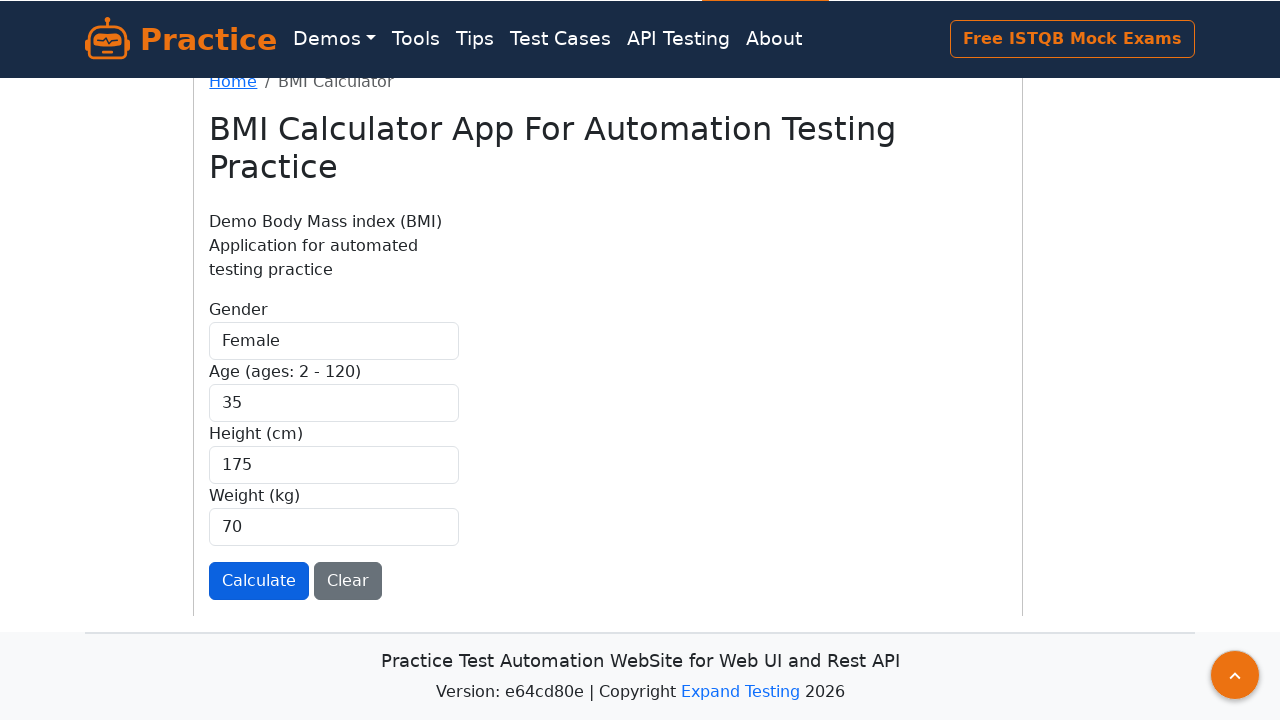

BMI result has been hidden after clearing form
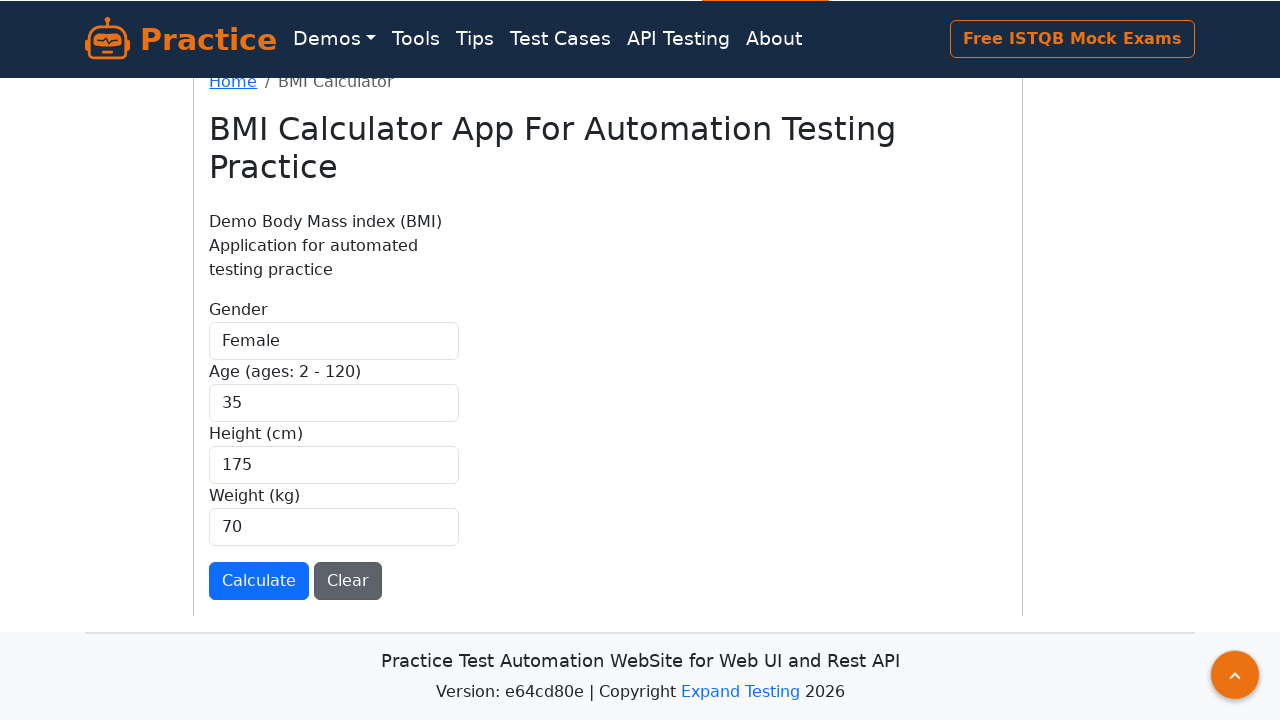

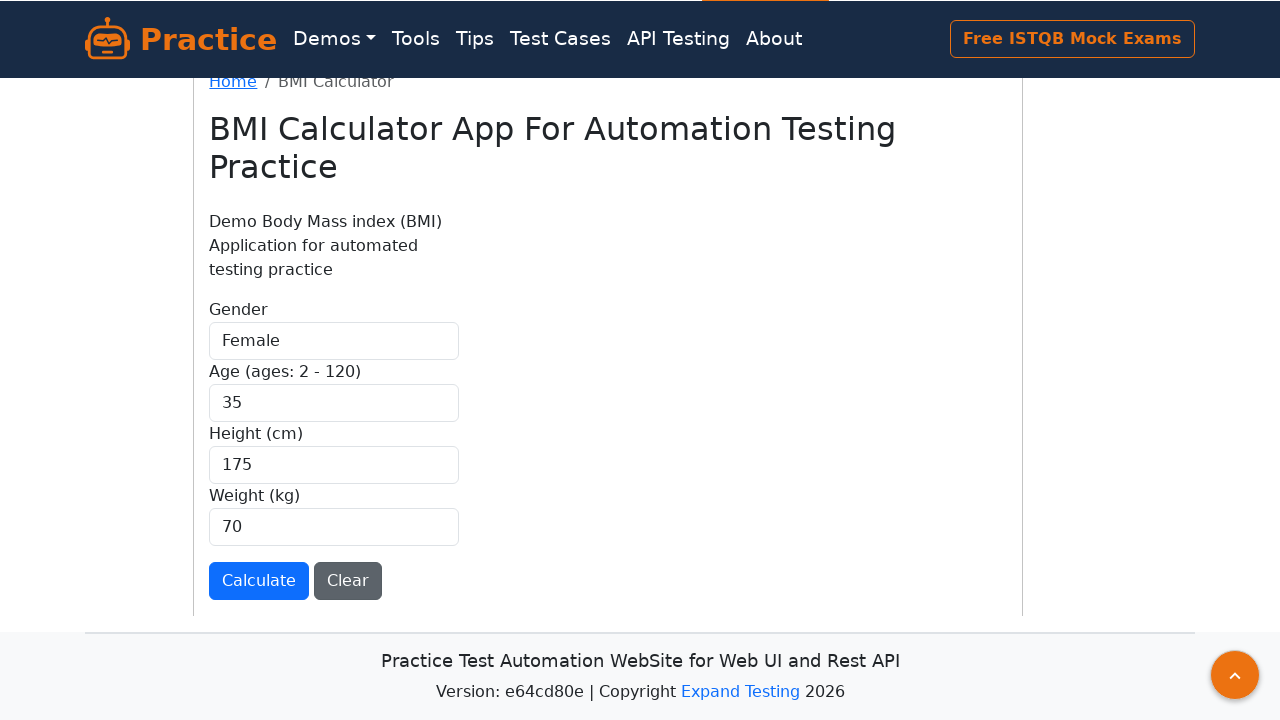